Automates playing the 2048 game by sending arrow key sequences

Starting URL: https://www.2048.org/

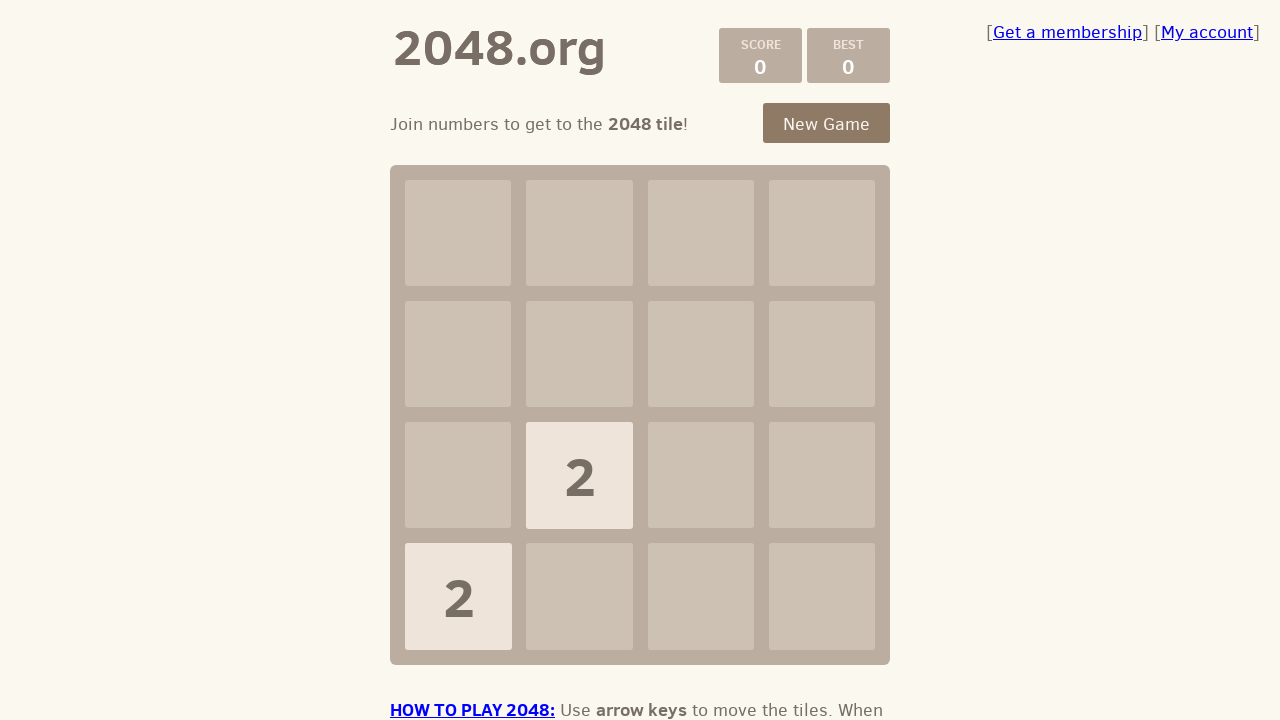

Pressed ArrowUp key in 2048 game on html
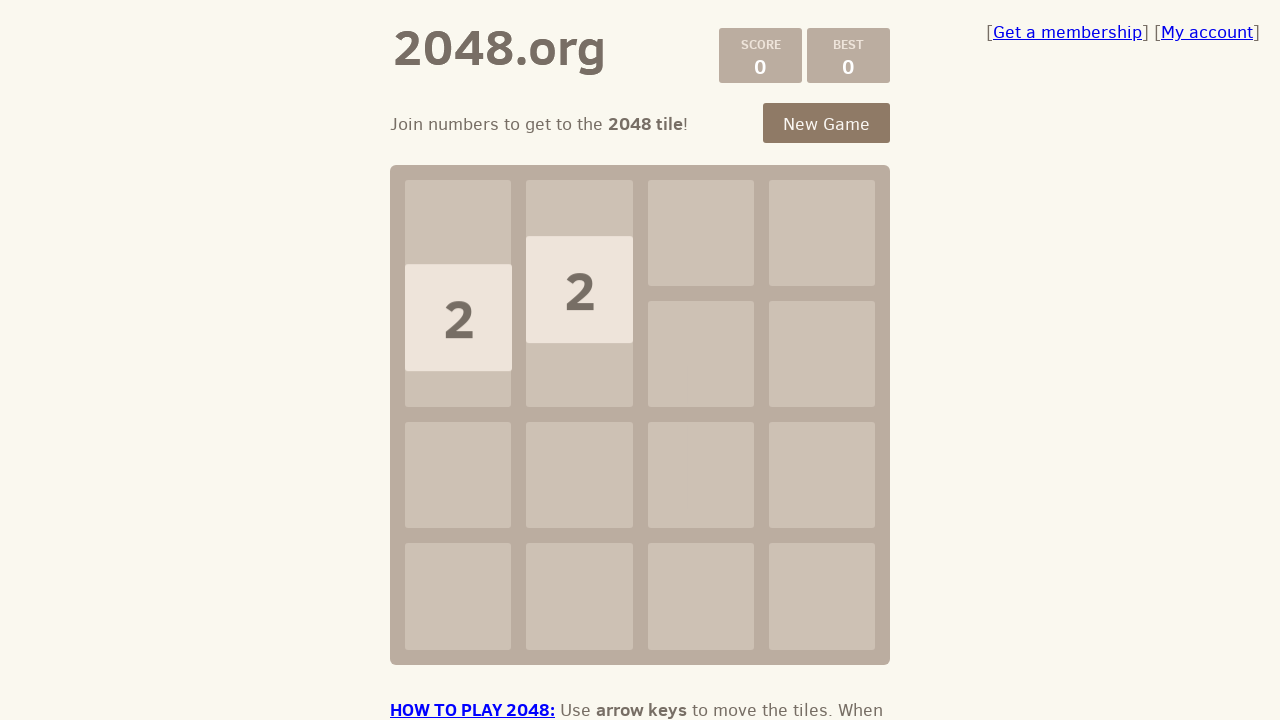

Pressed ArrowRight key in 2048 game on html
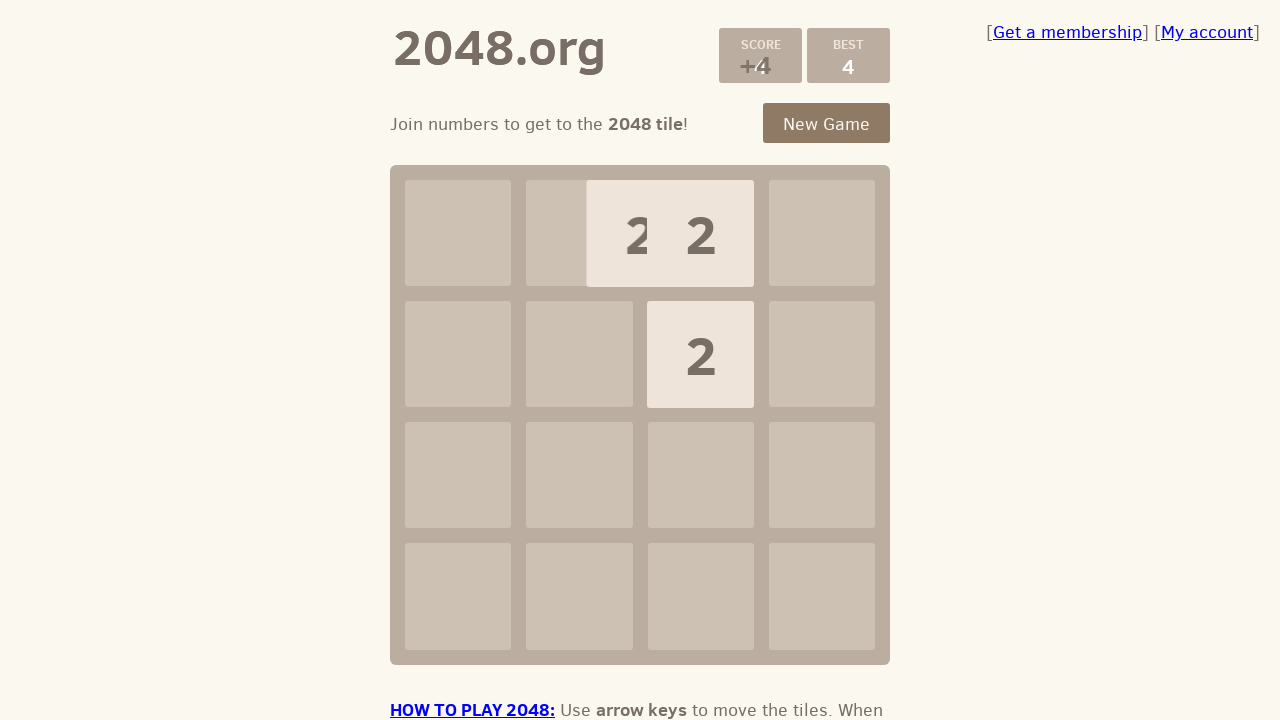

Pressed ArrowDown key in 2048 game on html
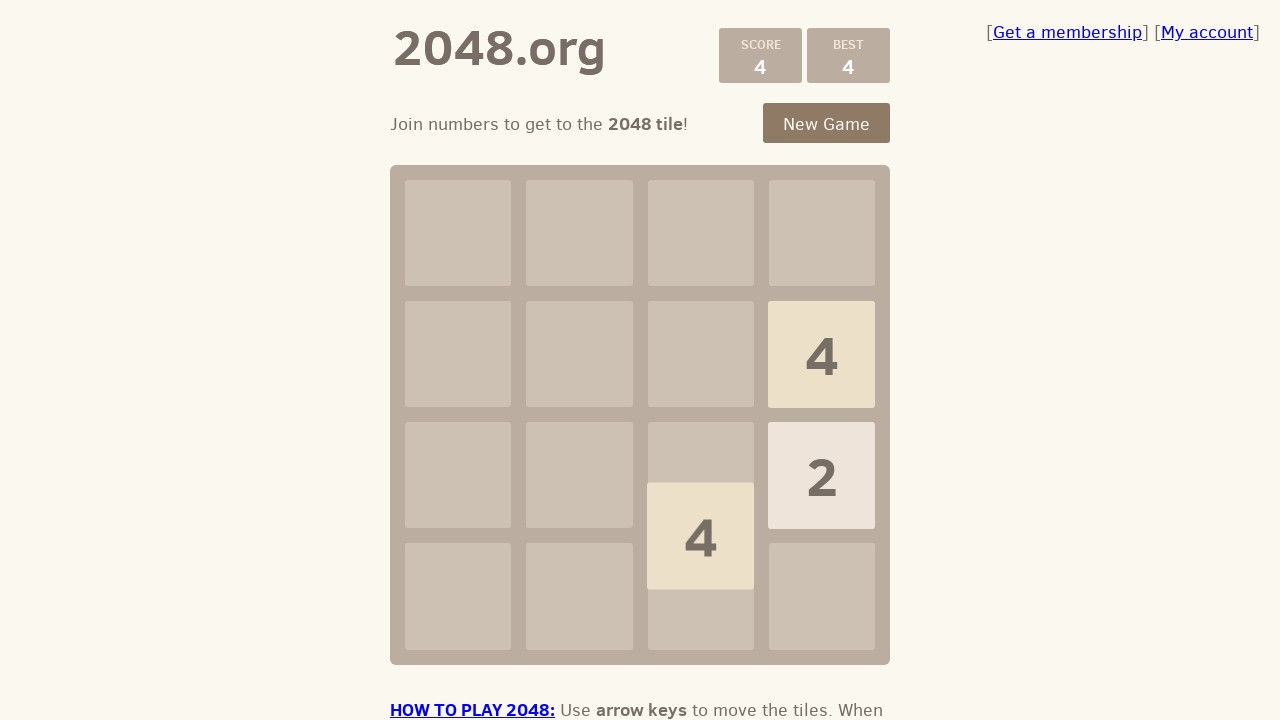

Pressed ArrowLeft key in 2048 game on html
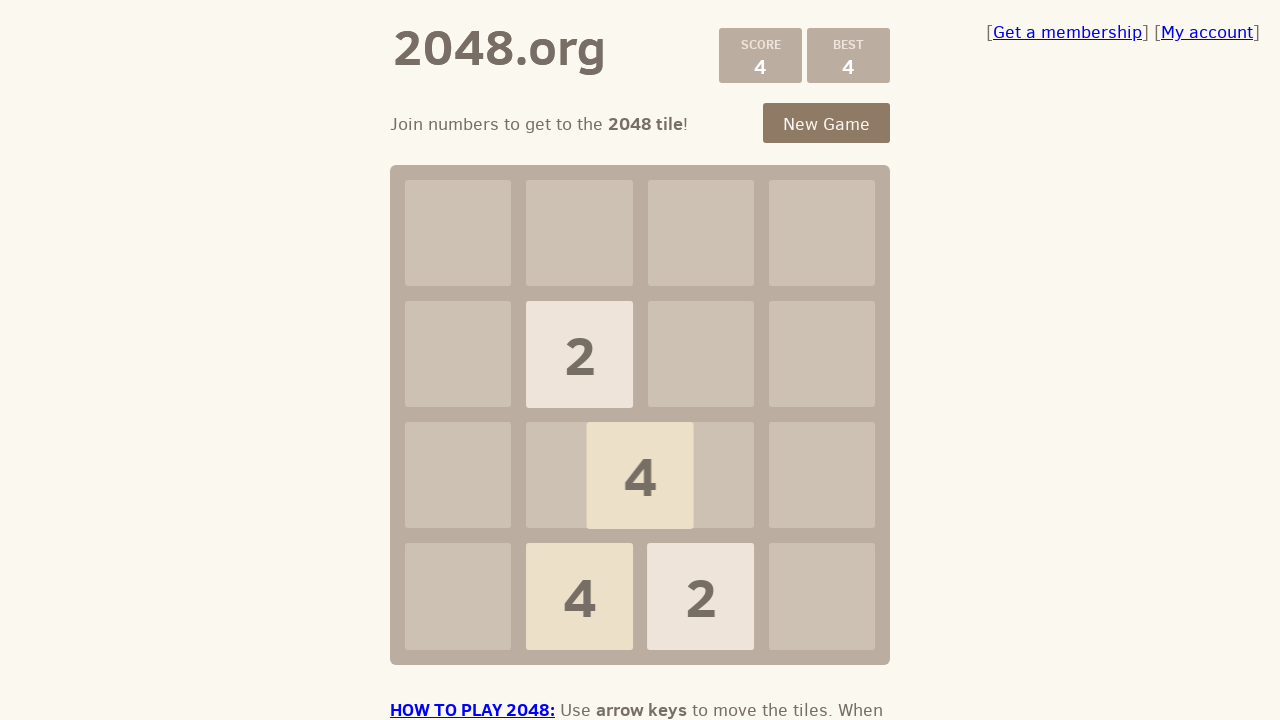

Pressed ArrowUp key in 2048 game on html
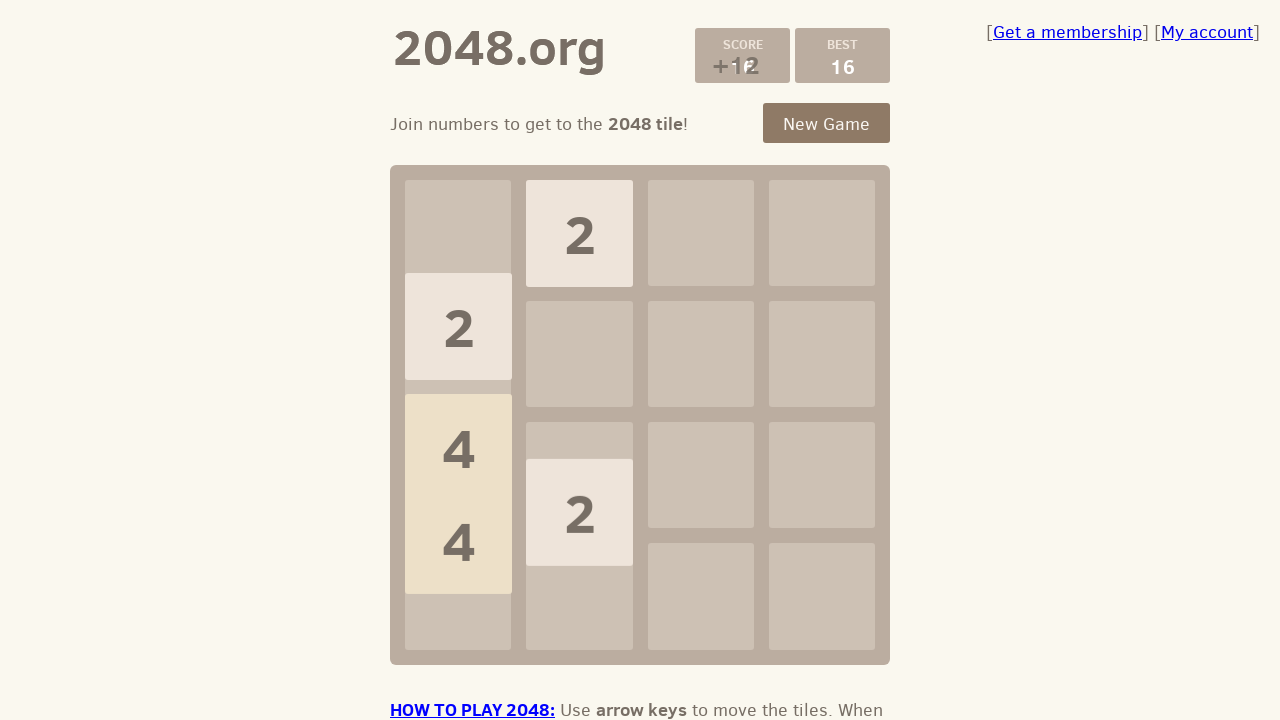

Pressed ArrowRight key in 2048 game on html
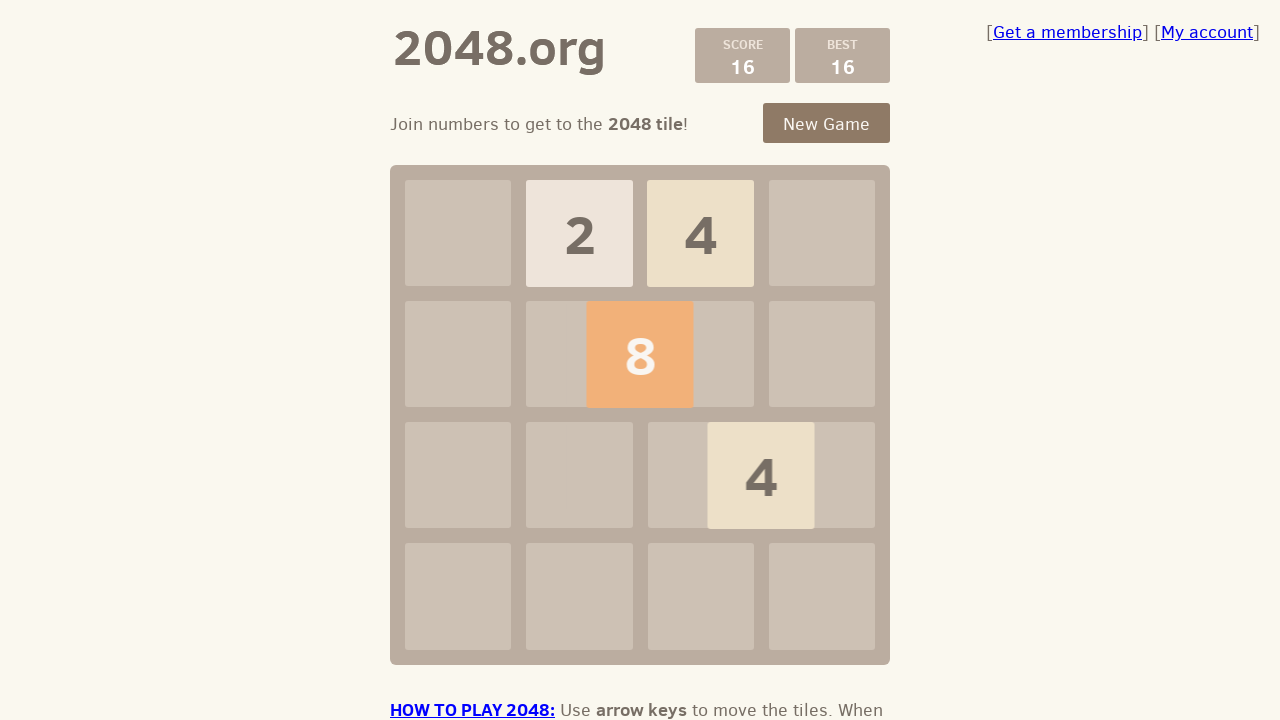

Pressed ArrowDown key in 2048 game on html
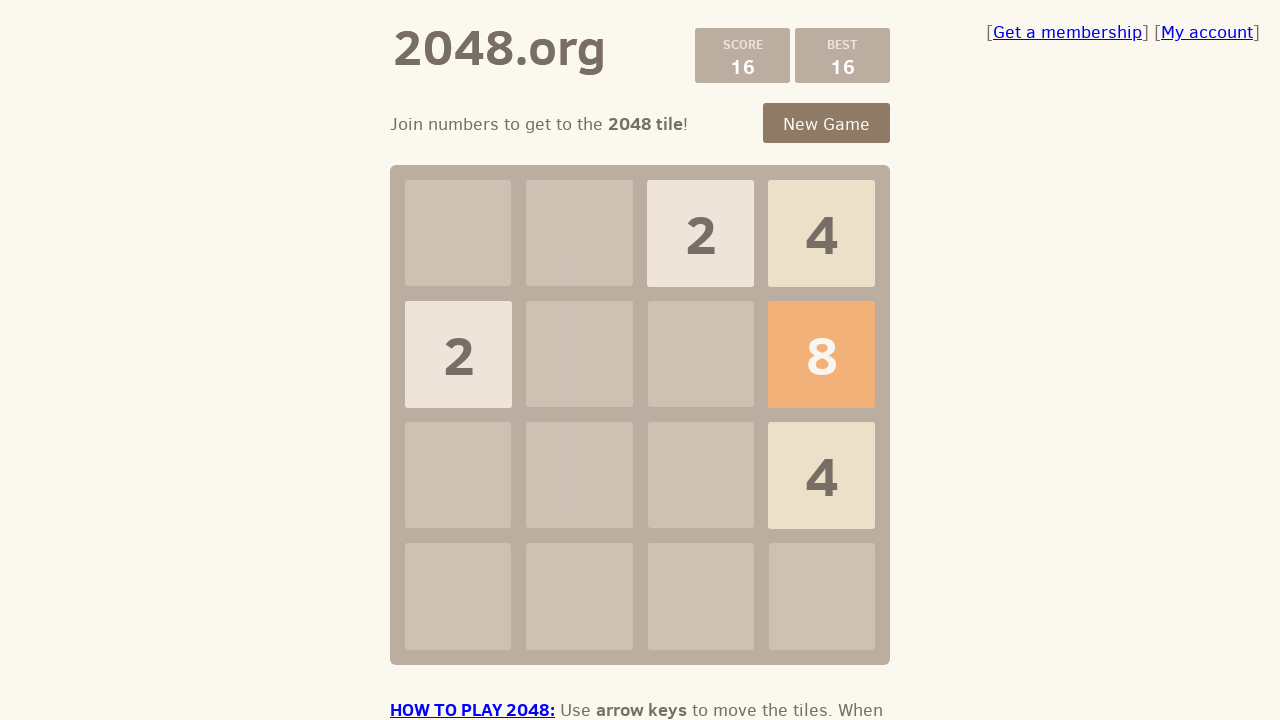

Pressed ArrowLeft key in 2048 game on html
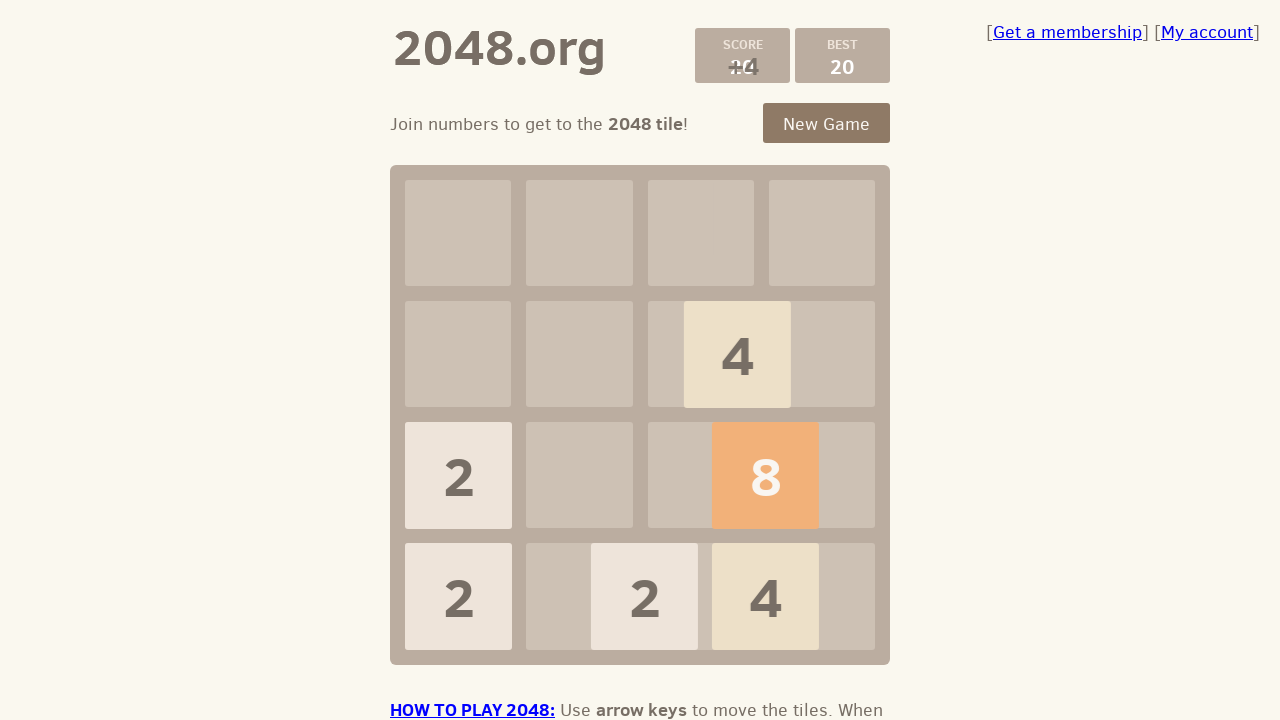

Pressed ArrowUp key in 2048 game on html
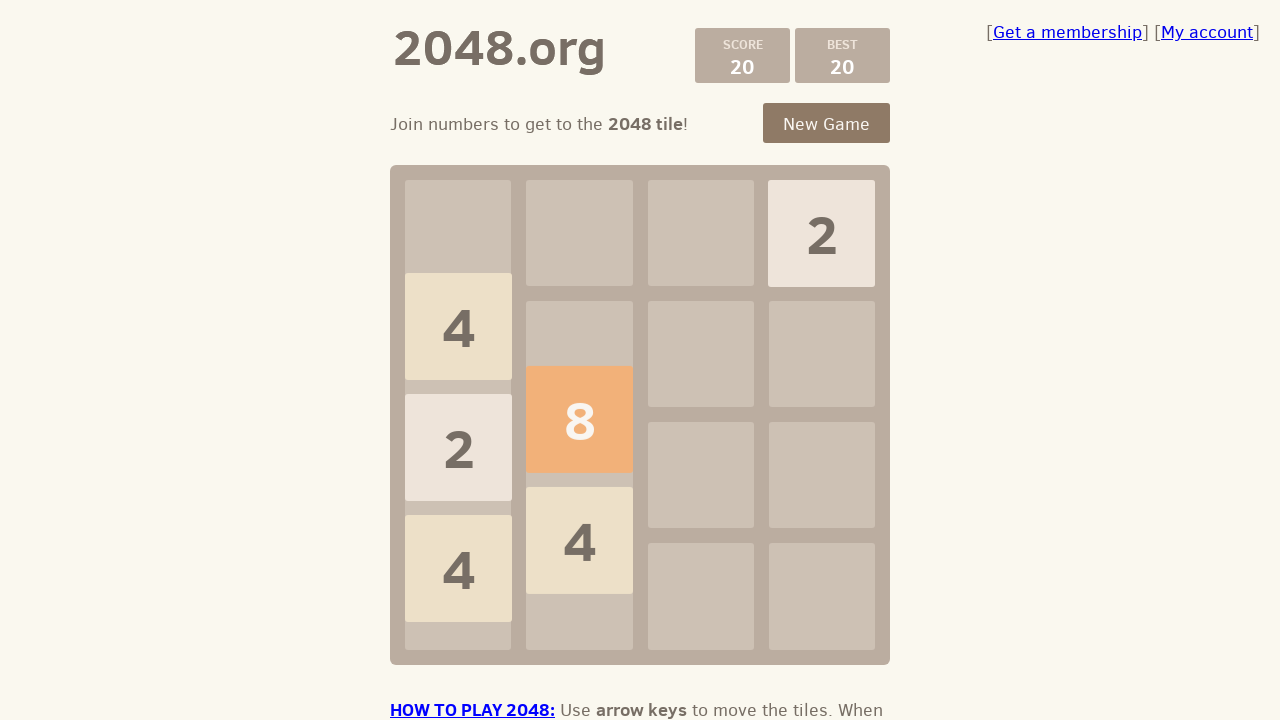

Pressed ArrowRight key in 2048 game on html
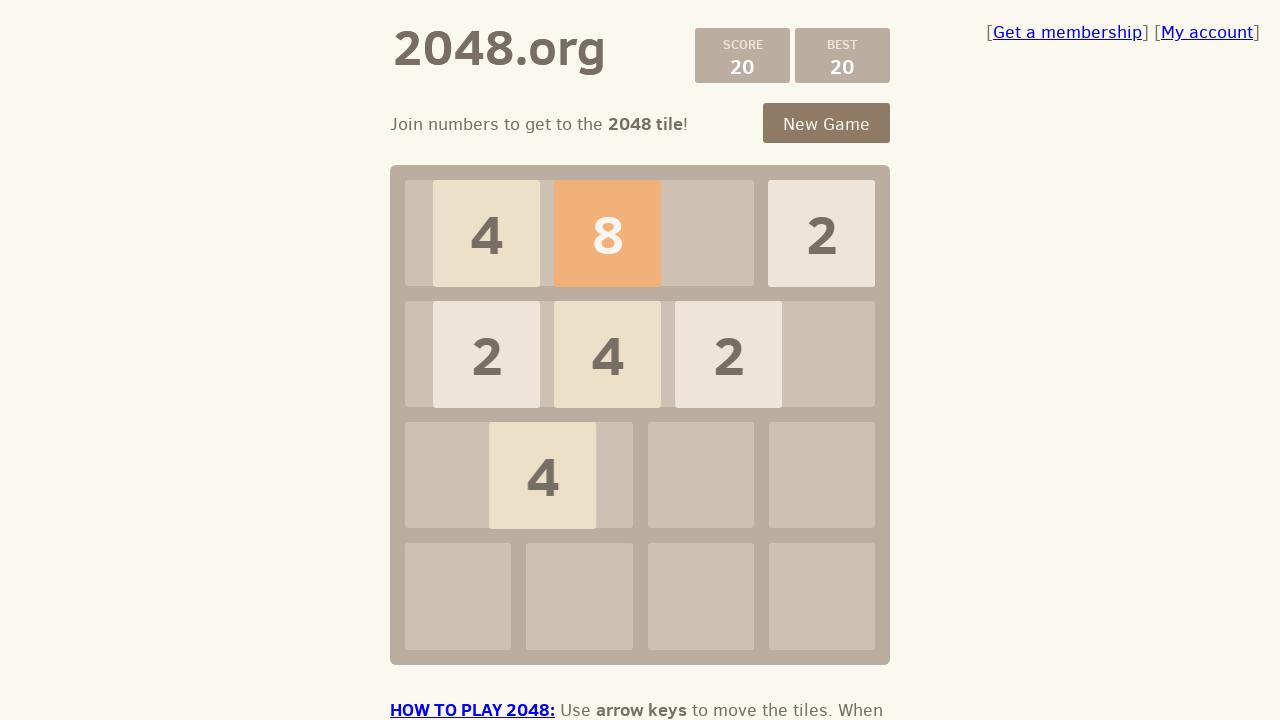

Pressed ArrowDown key in 2048 game on html
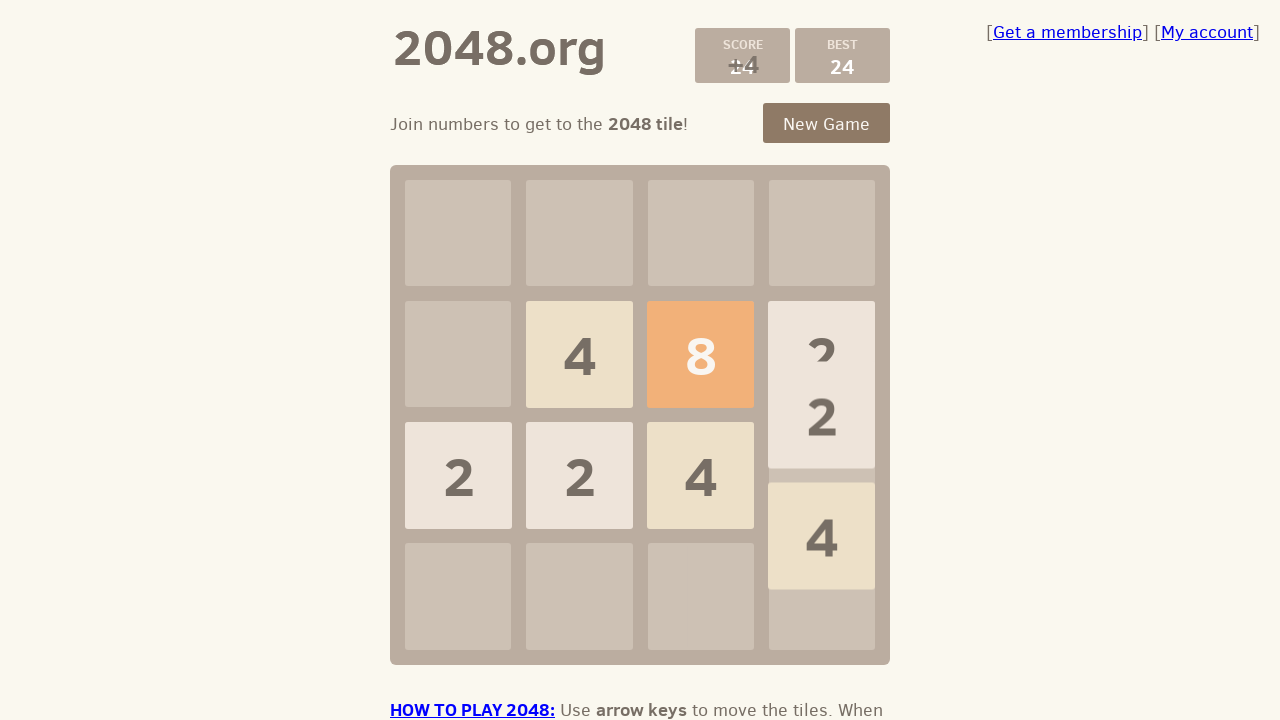

Pressed ArrowLeft key in 2048 game on html
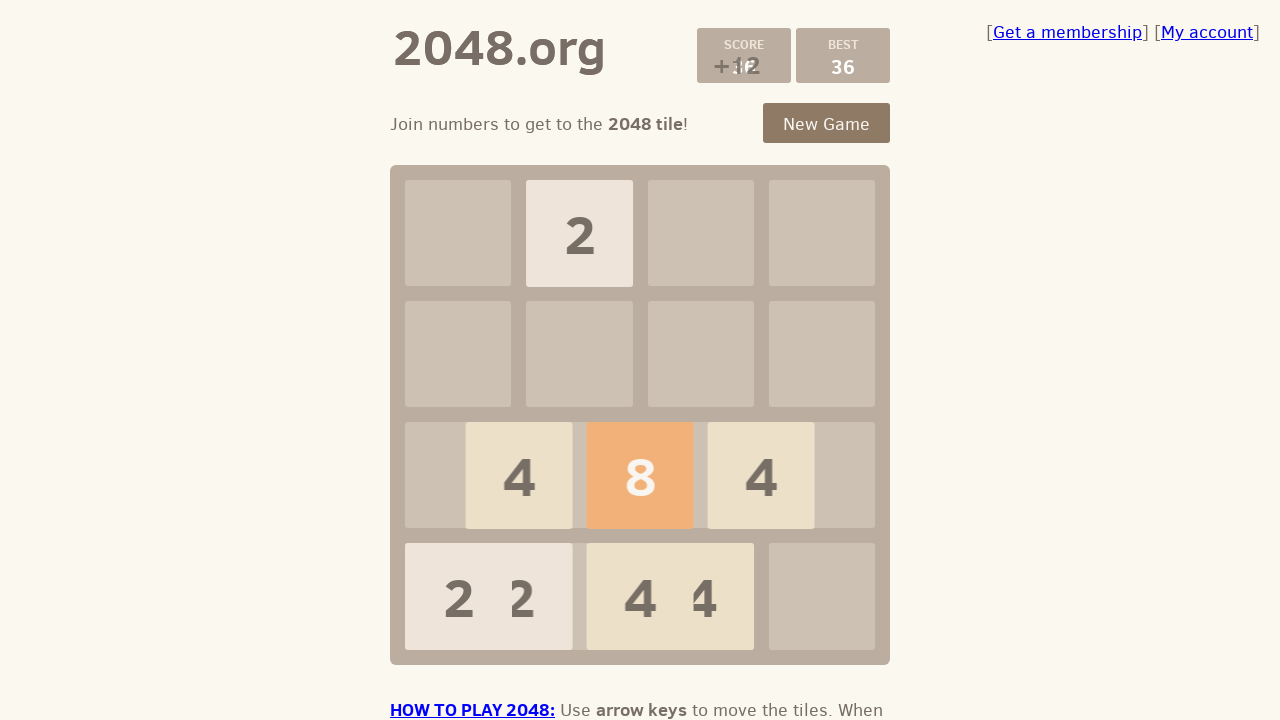

Pressed ArrowUp key in 2048 game on html
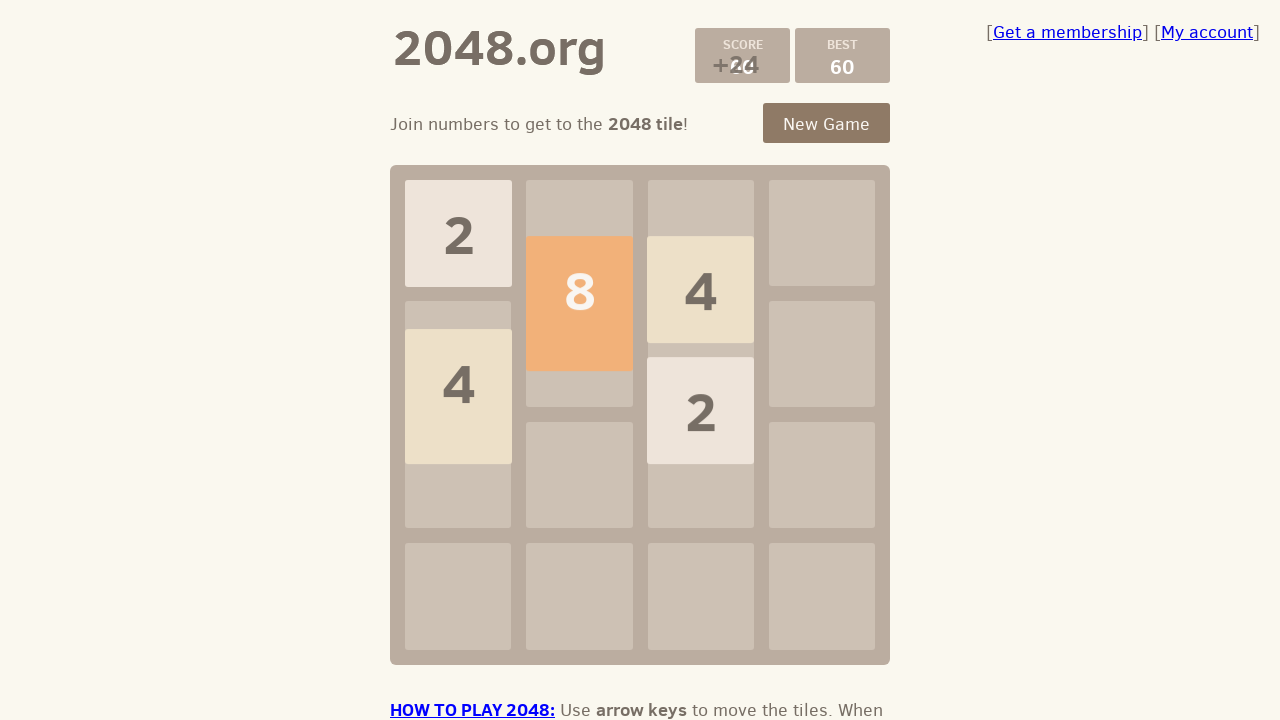

Pressed ArrowRight key in 2048 game on html
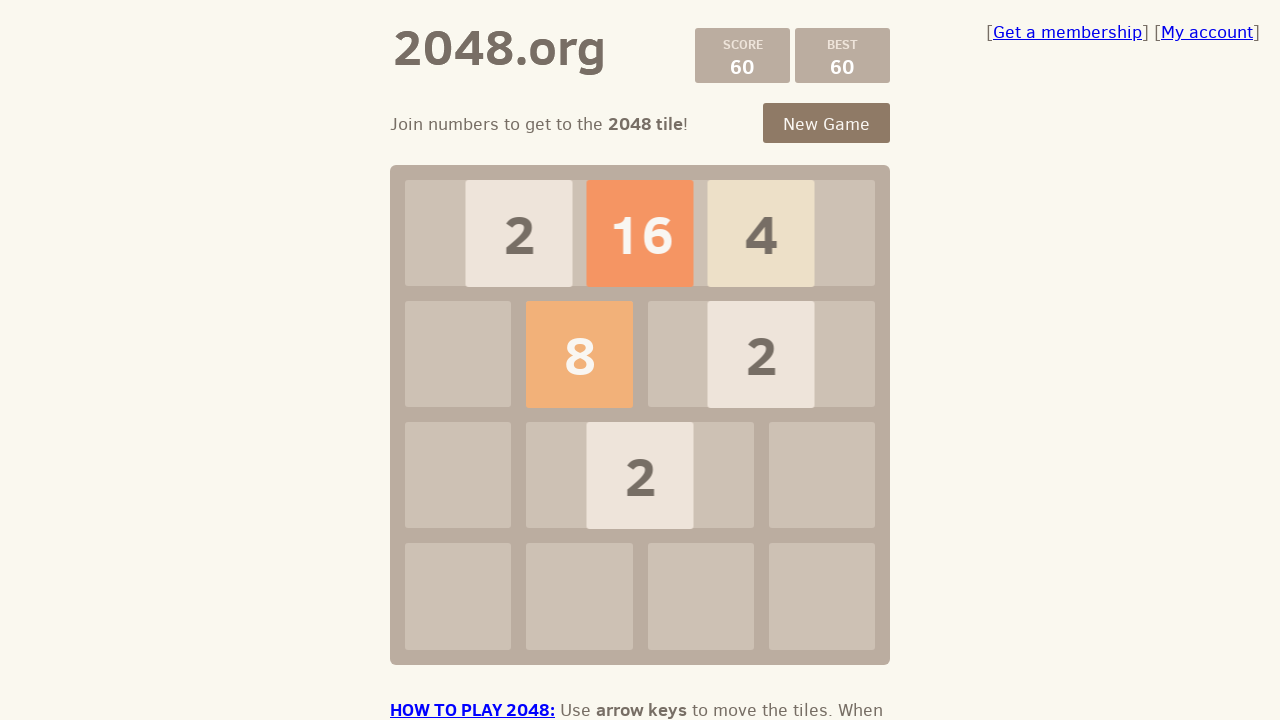

Pressed ArrowDown key in 2048 game on html
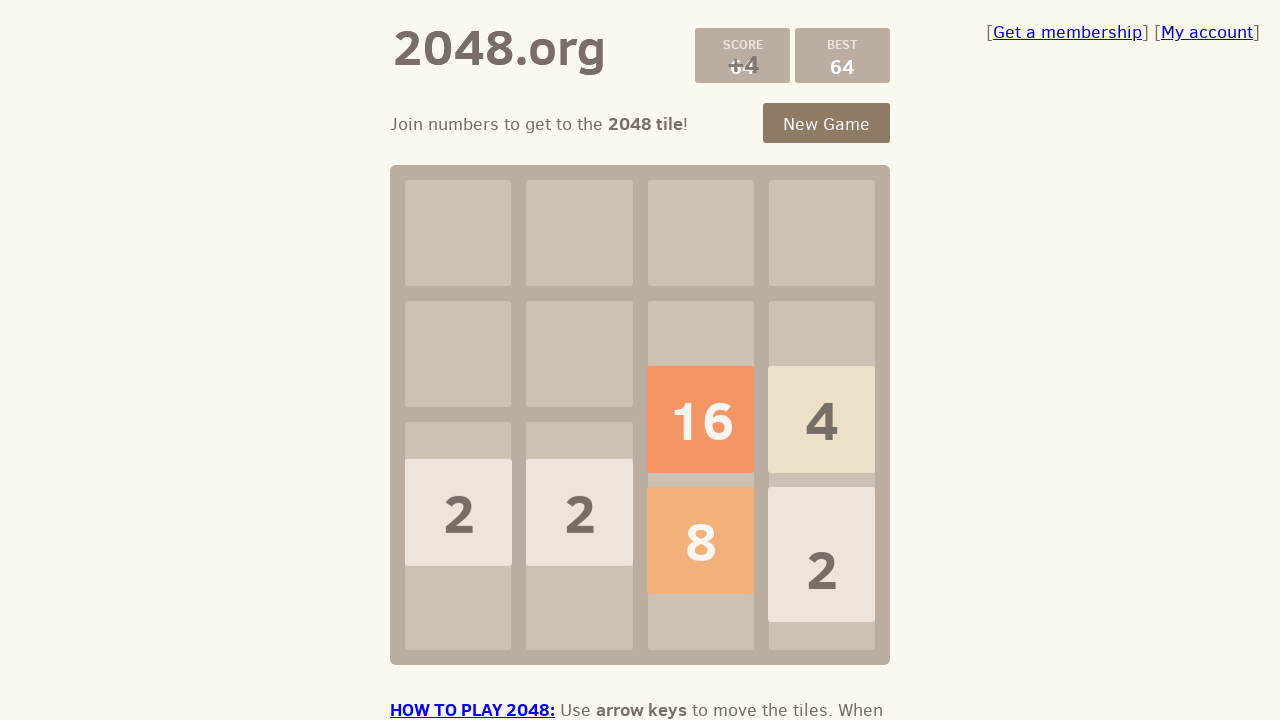

Pressed ArrowLeft key in 2048 game on html
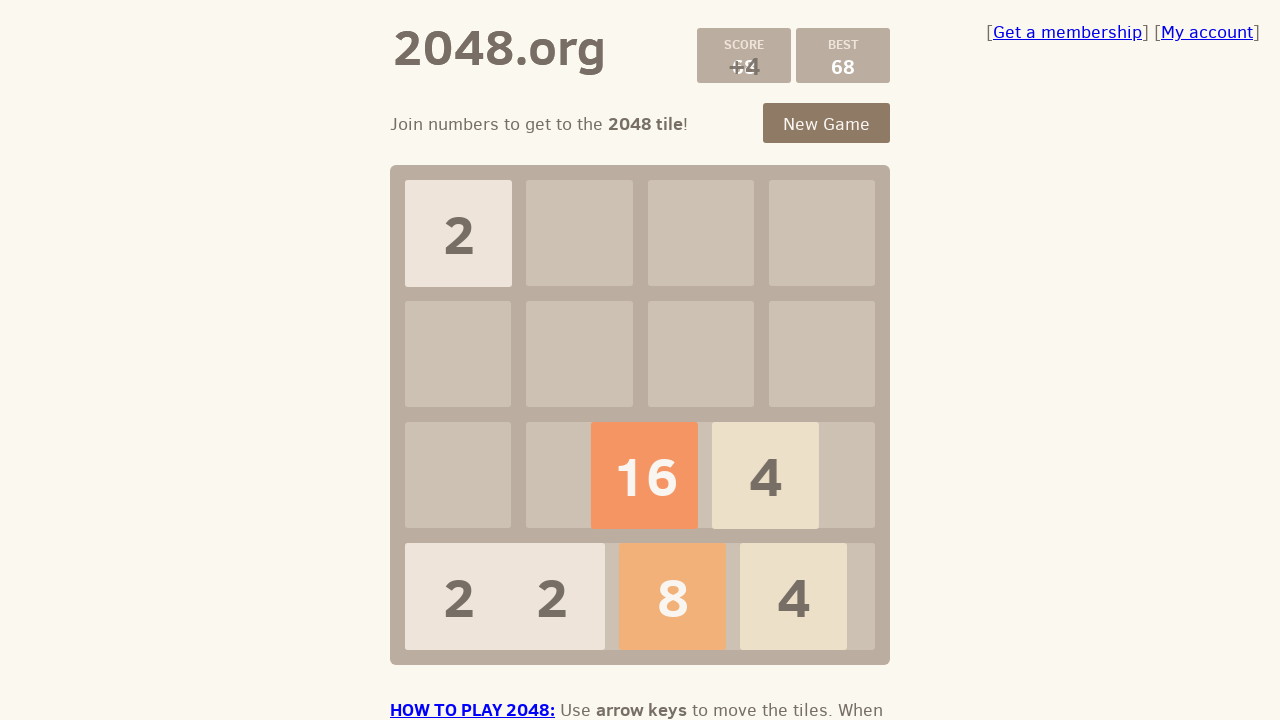

Pressed ArrowUp key in 2048 game on html
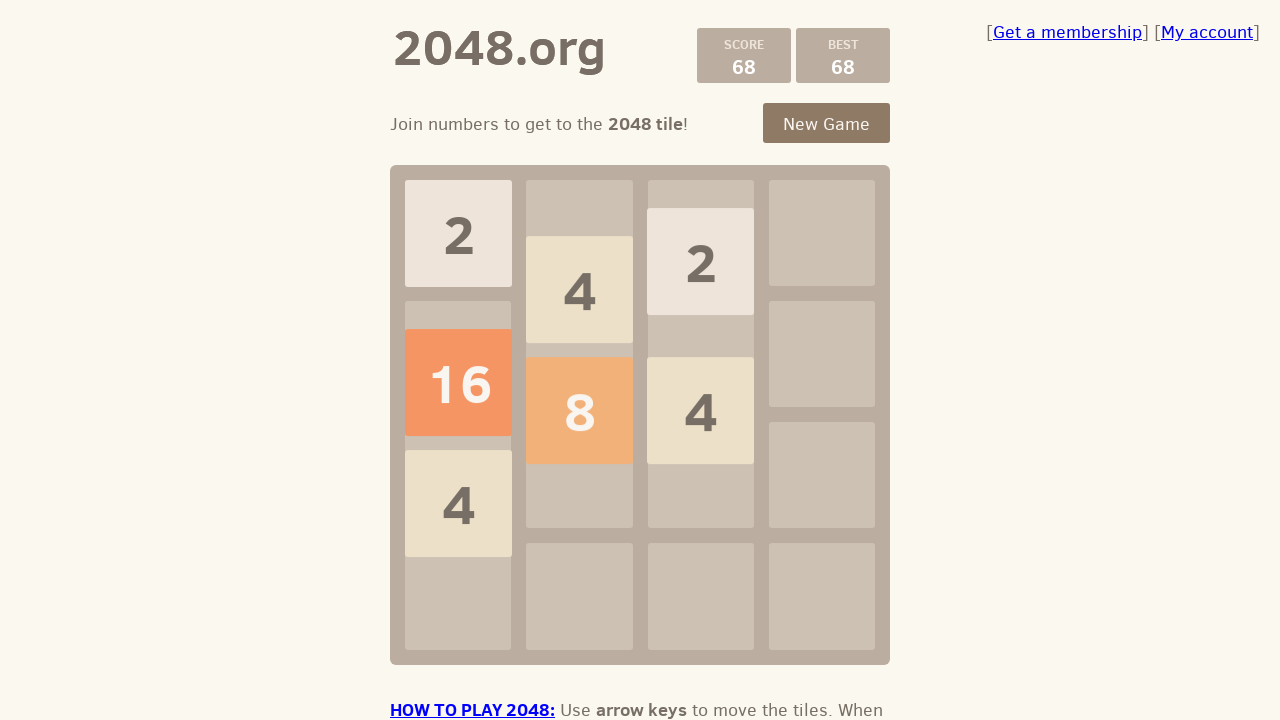

Pressed ArrowRight key in 2048 game on html
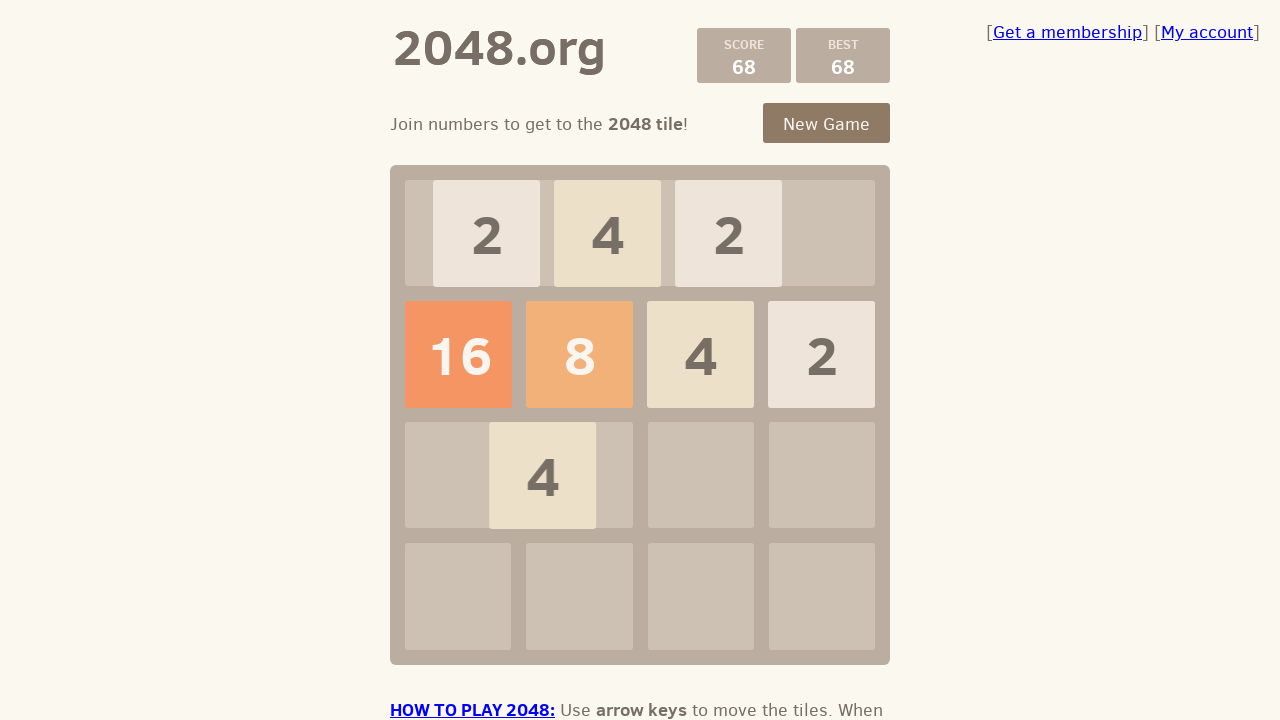

Pressed ArrowDown key in 2048 game on html
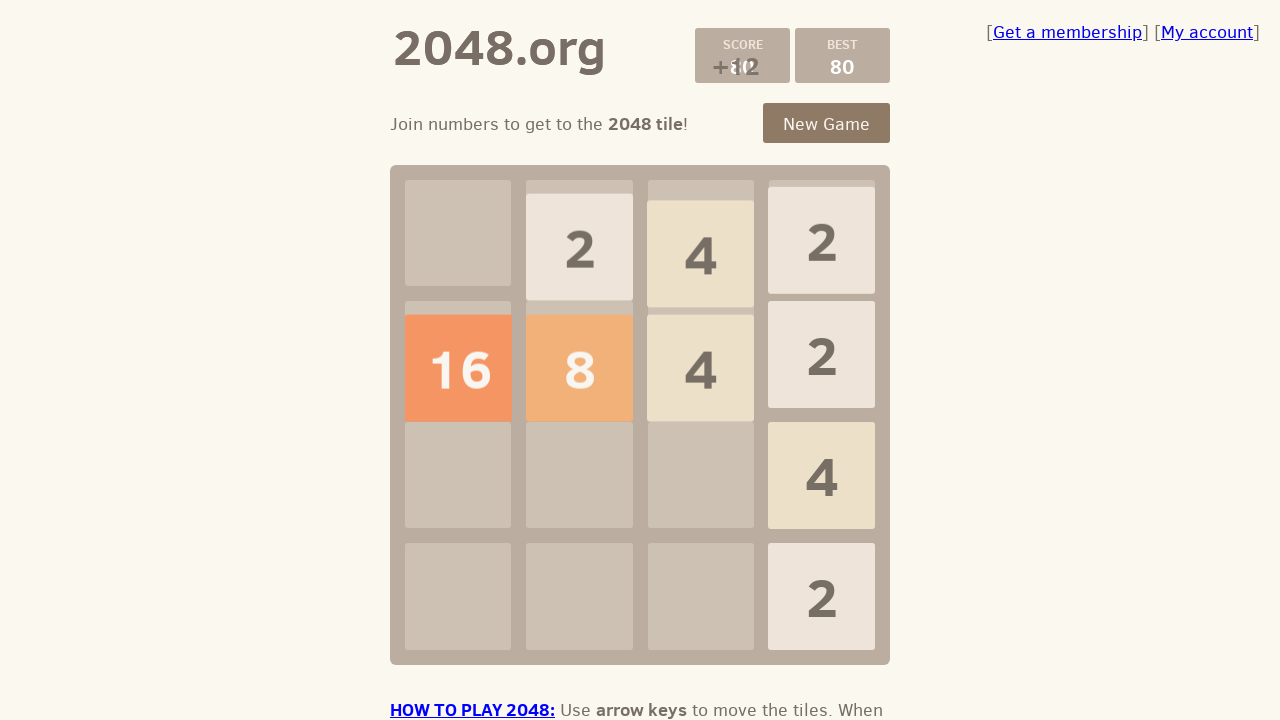

Pressed ArrowLeft key in 2048 game on html
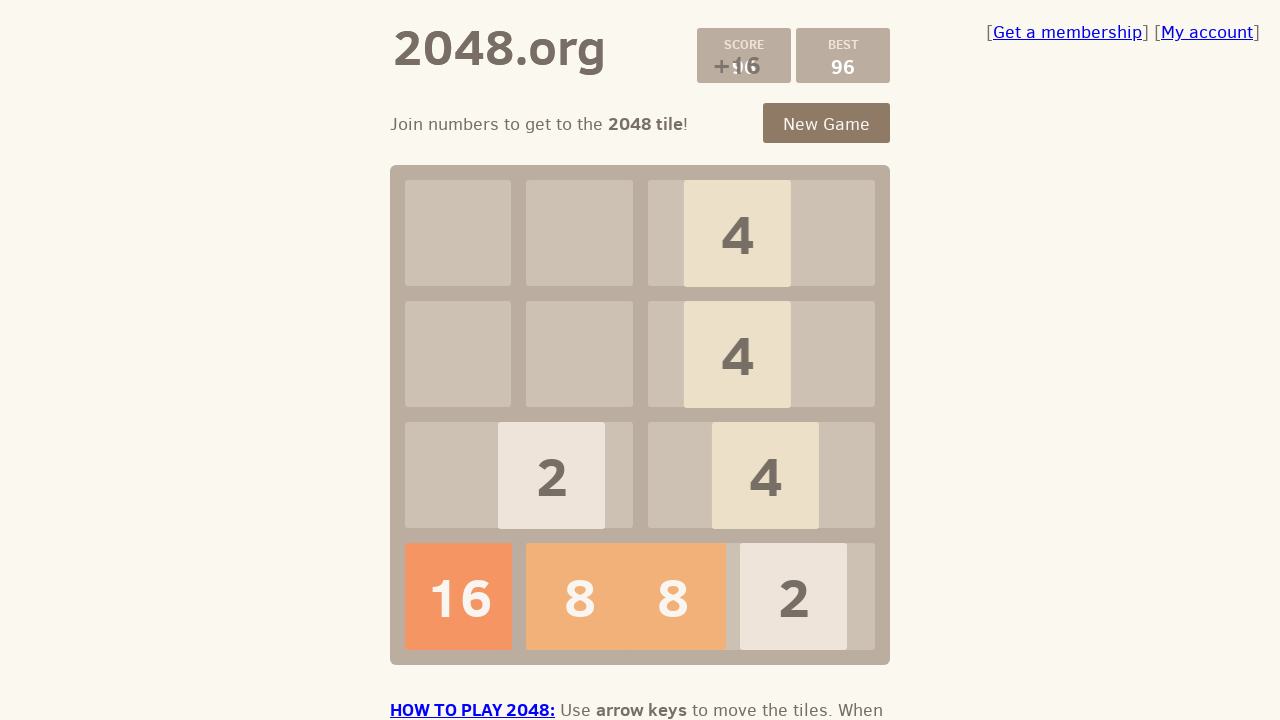

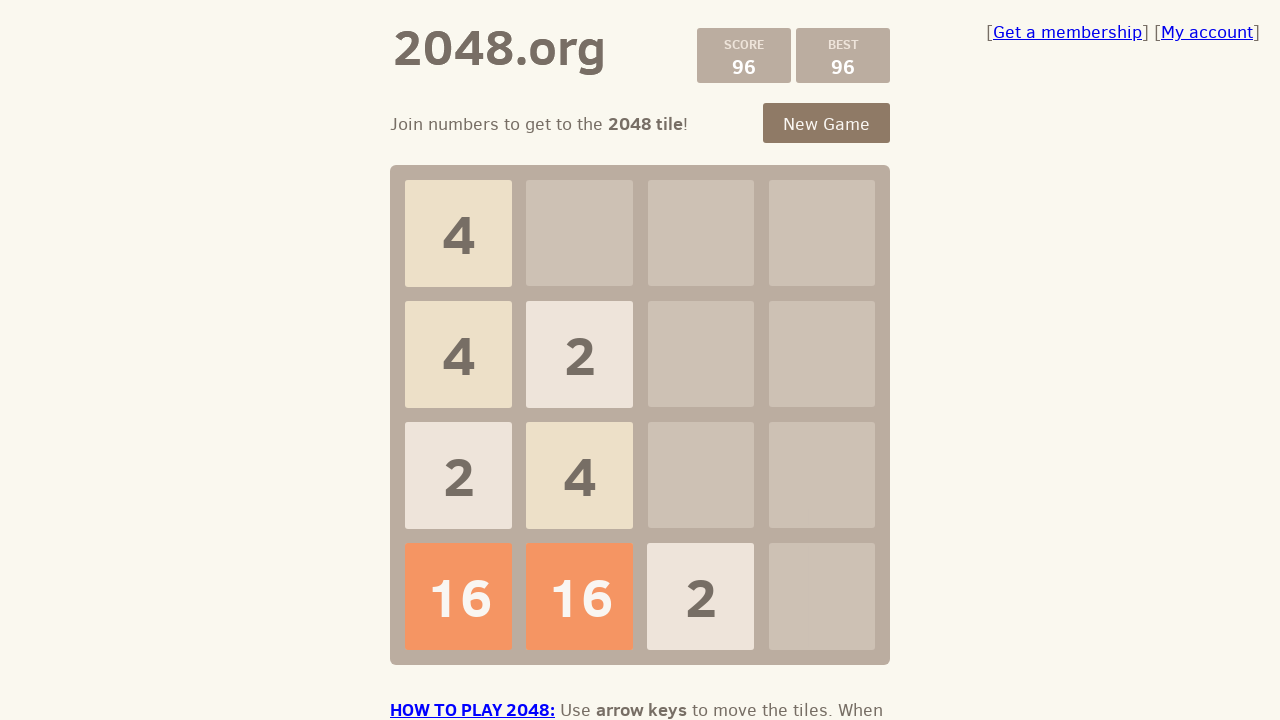